Tests JavaScript alert handling by clicking a button that triggers an alert, capturing the alert message, accepting it, and verifying the message content.

Starting URL: https://demoqa.com/alerts

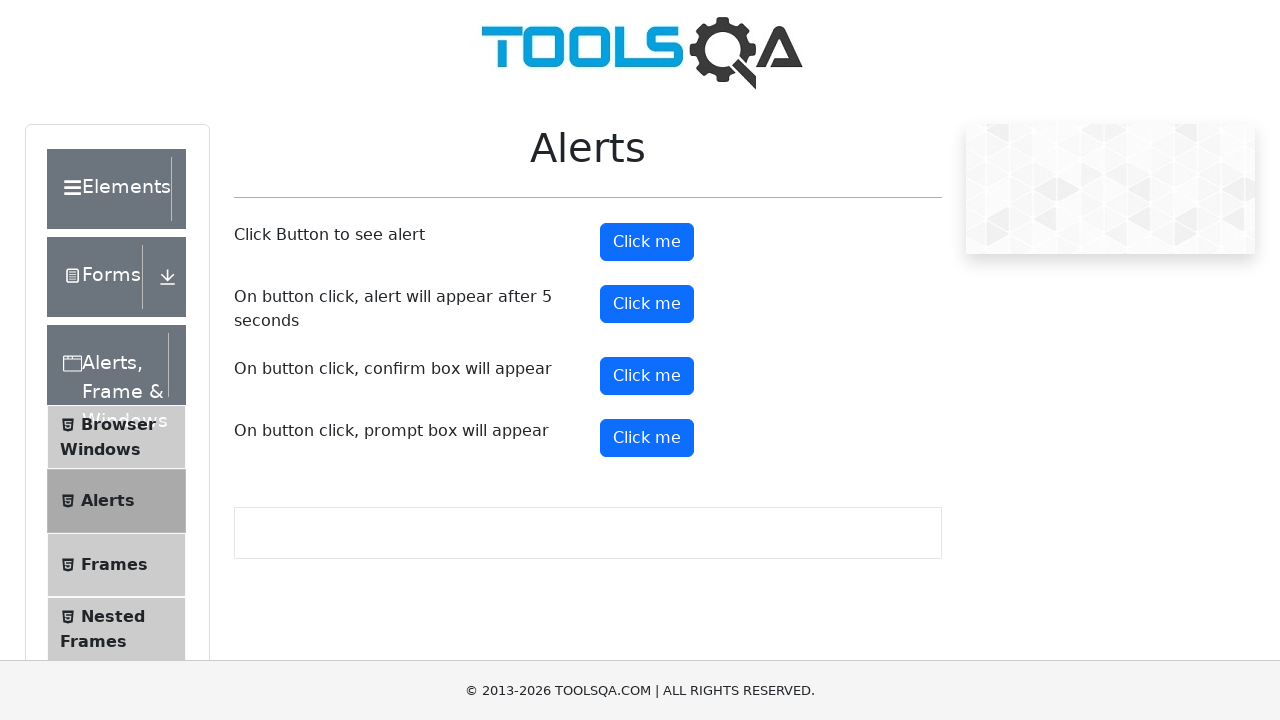

Set up dialog handler to capture and accept alerts
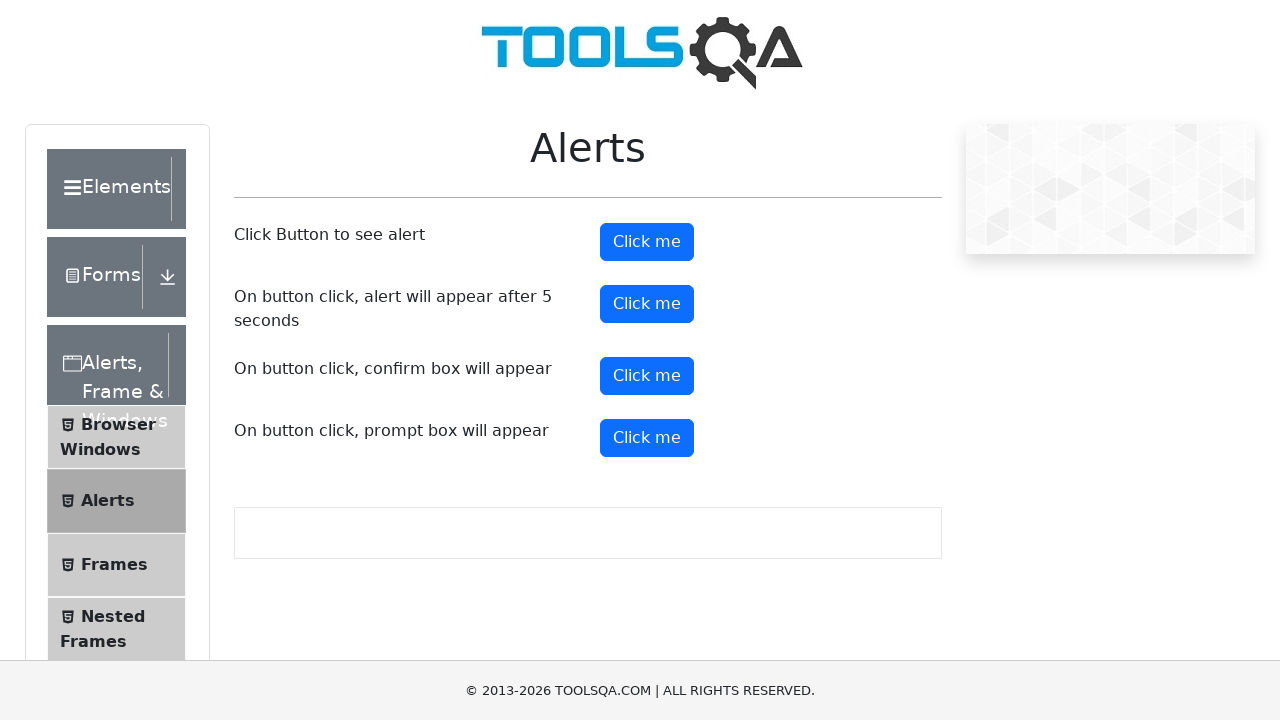

Clicked the alert button to trigger JavaScript alert at (647, 242) on #alertButton
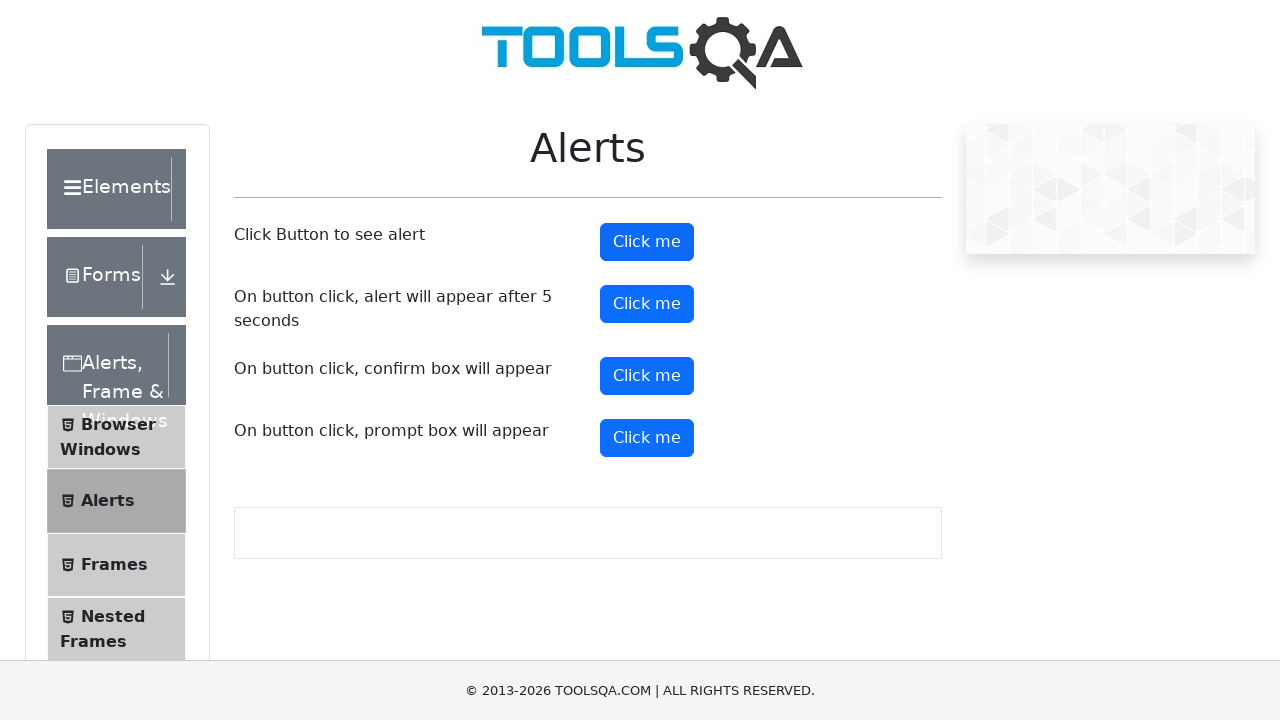

Waited for alert to be processed
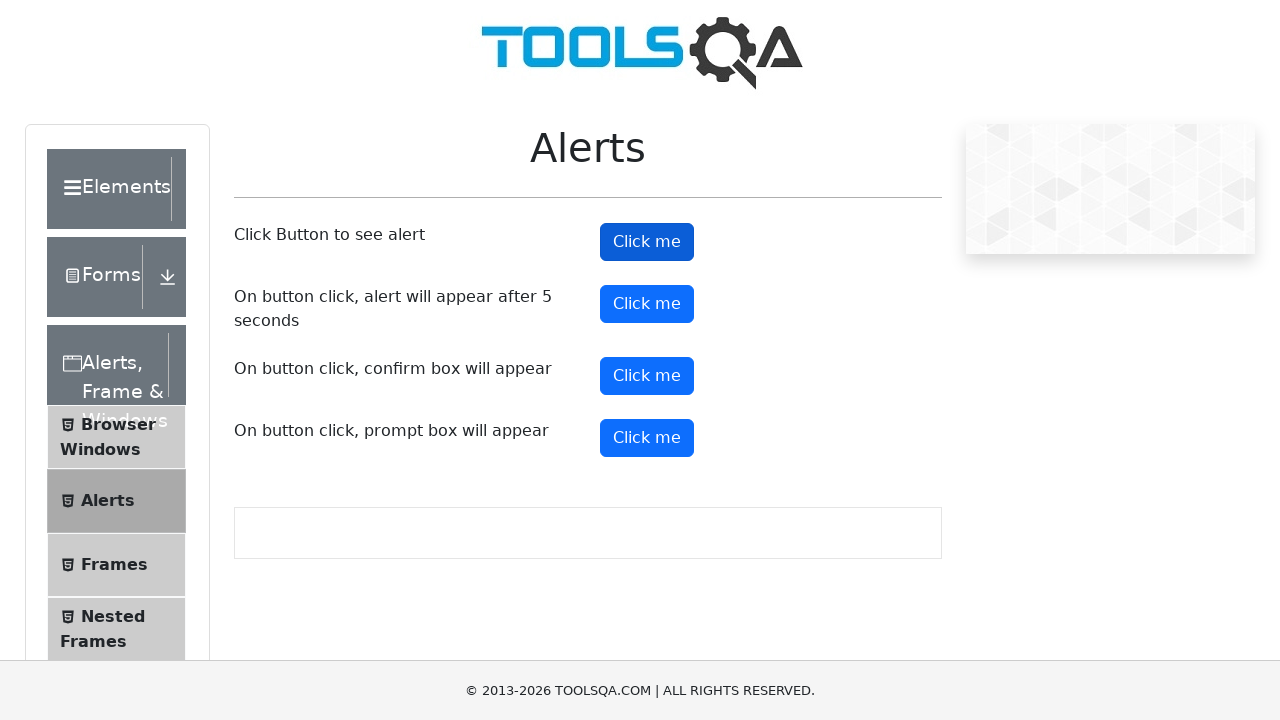

Verified alert message content: 'You clicked a button'
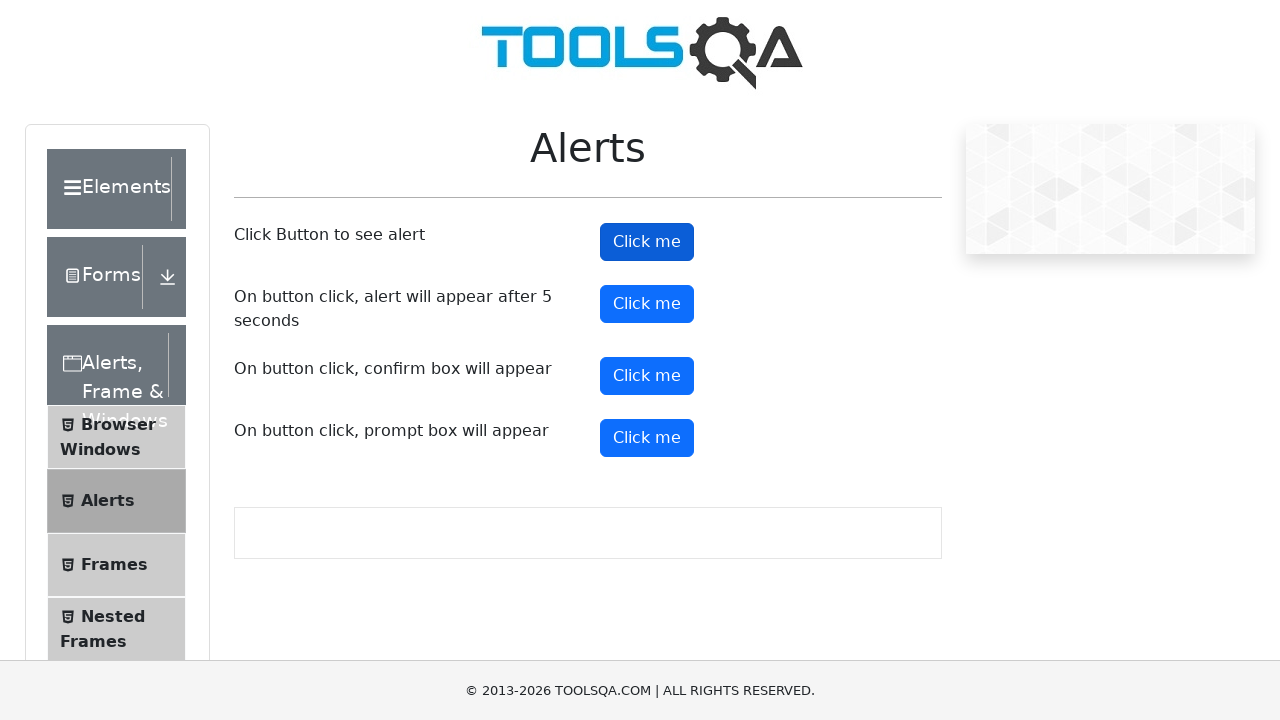

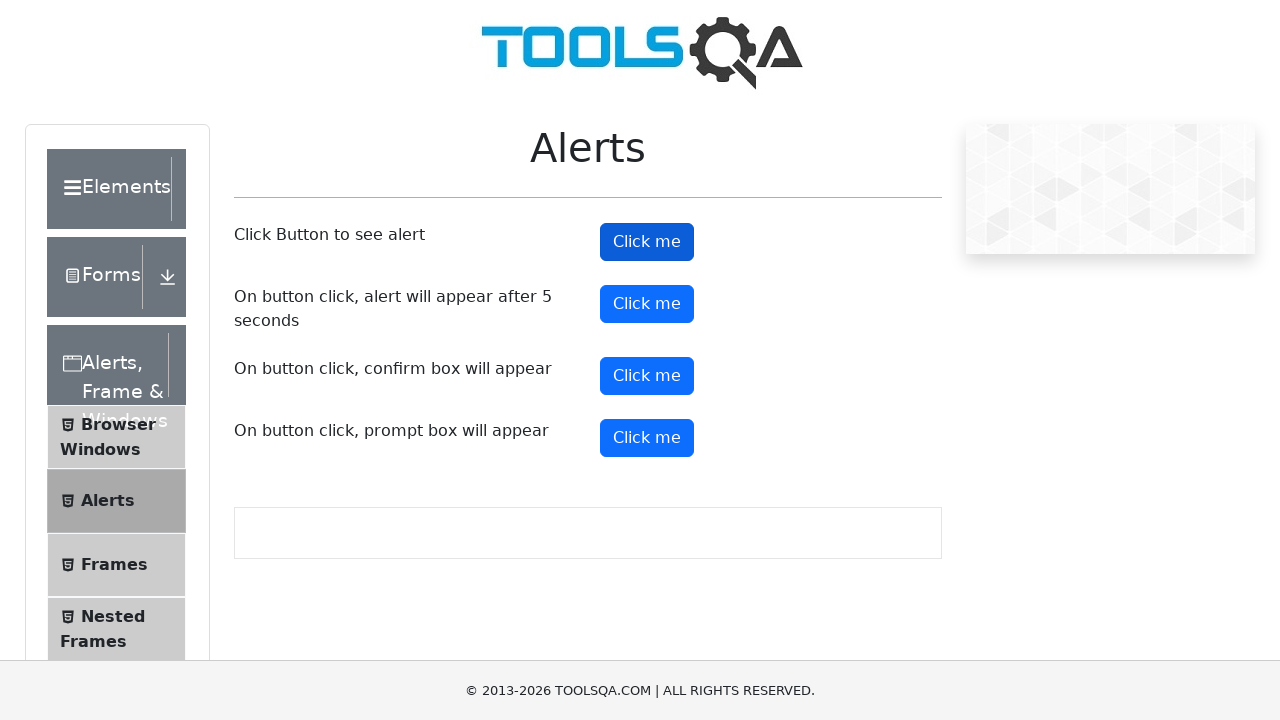